Tests drag-and-drop by dragging an element using pixel offset movement within an iframe

Starting URL: https://jqueryui.com/droppable/

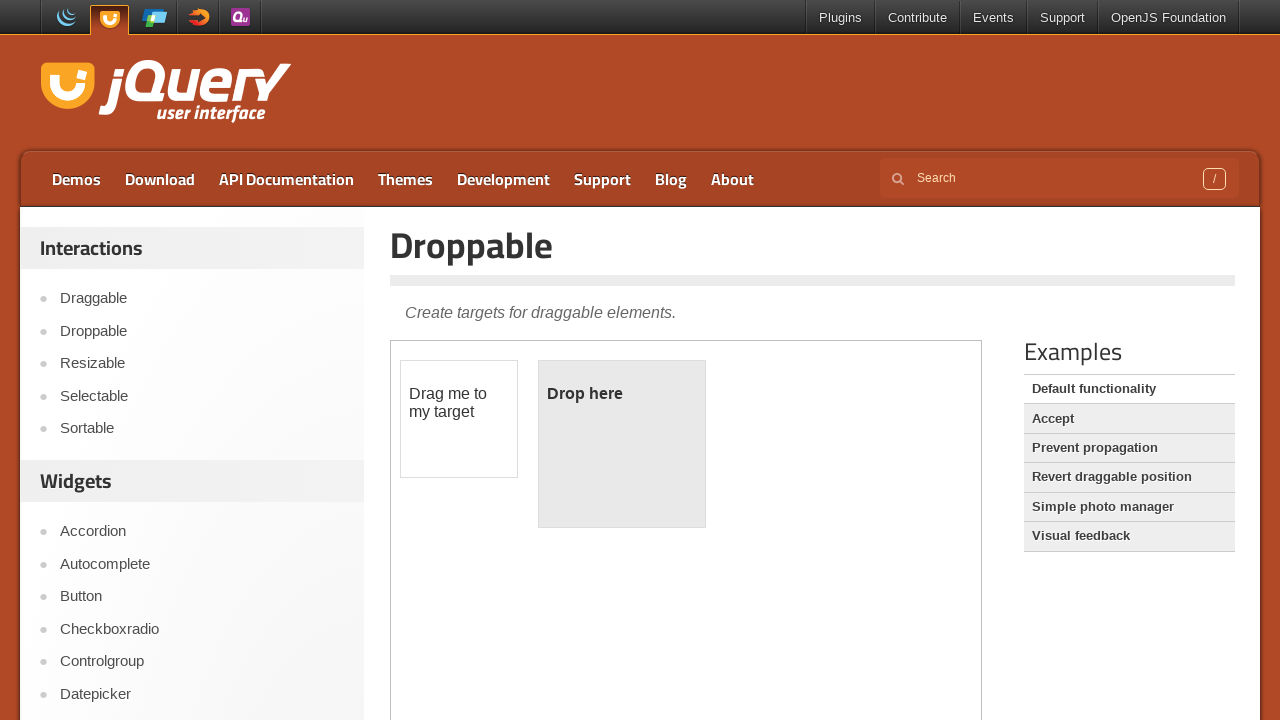

Located iframe containing drag-drop elements
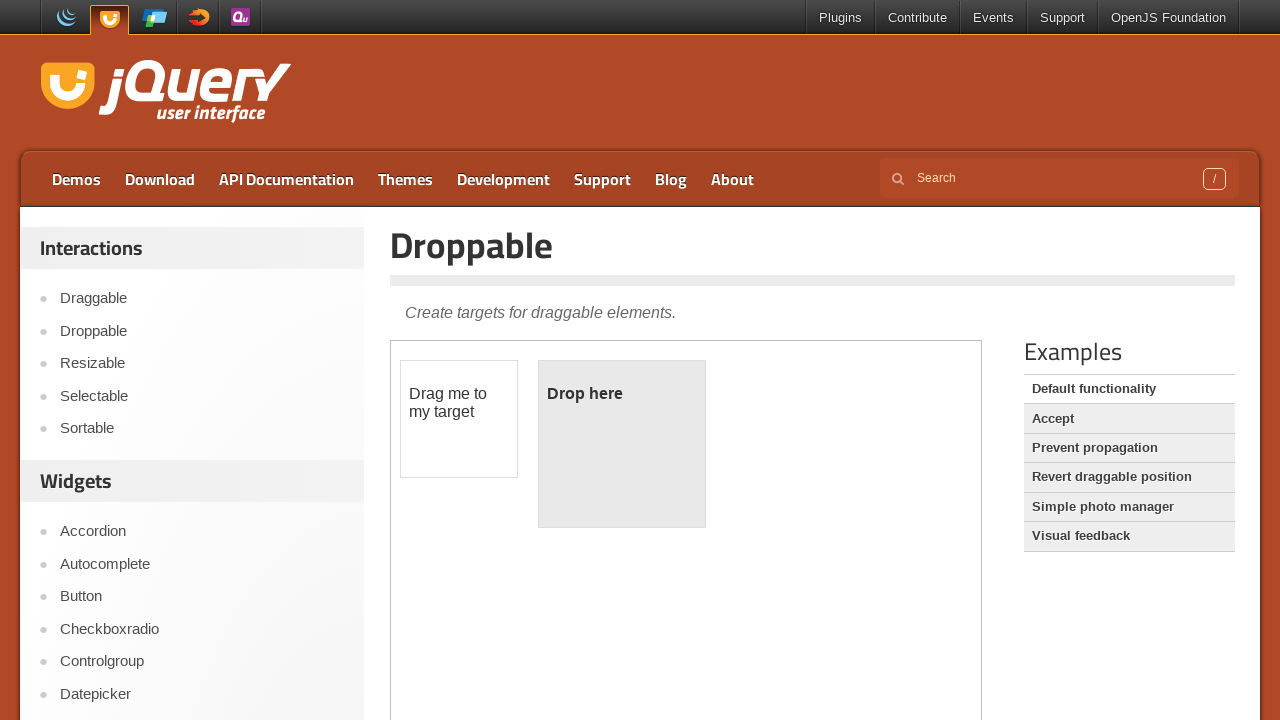

Located draggable element with id 'draggable'
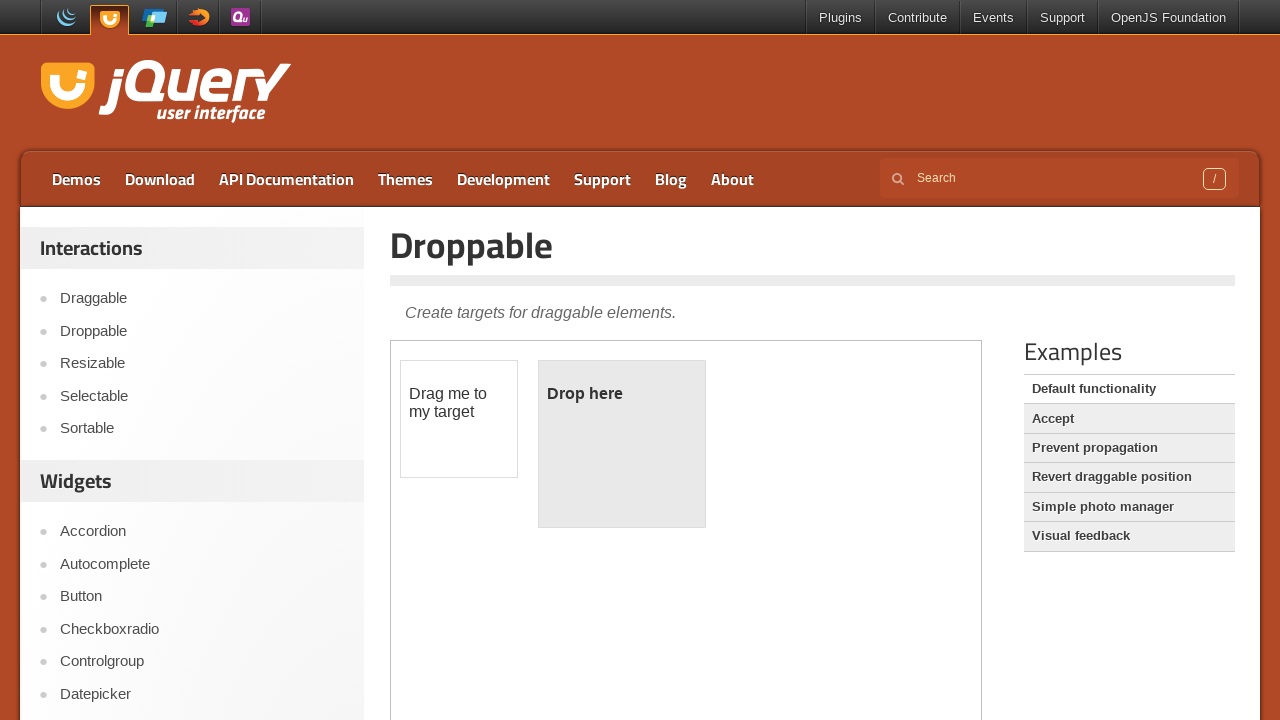

Retrieved bounding box of draggable element
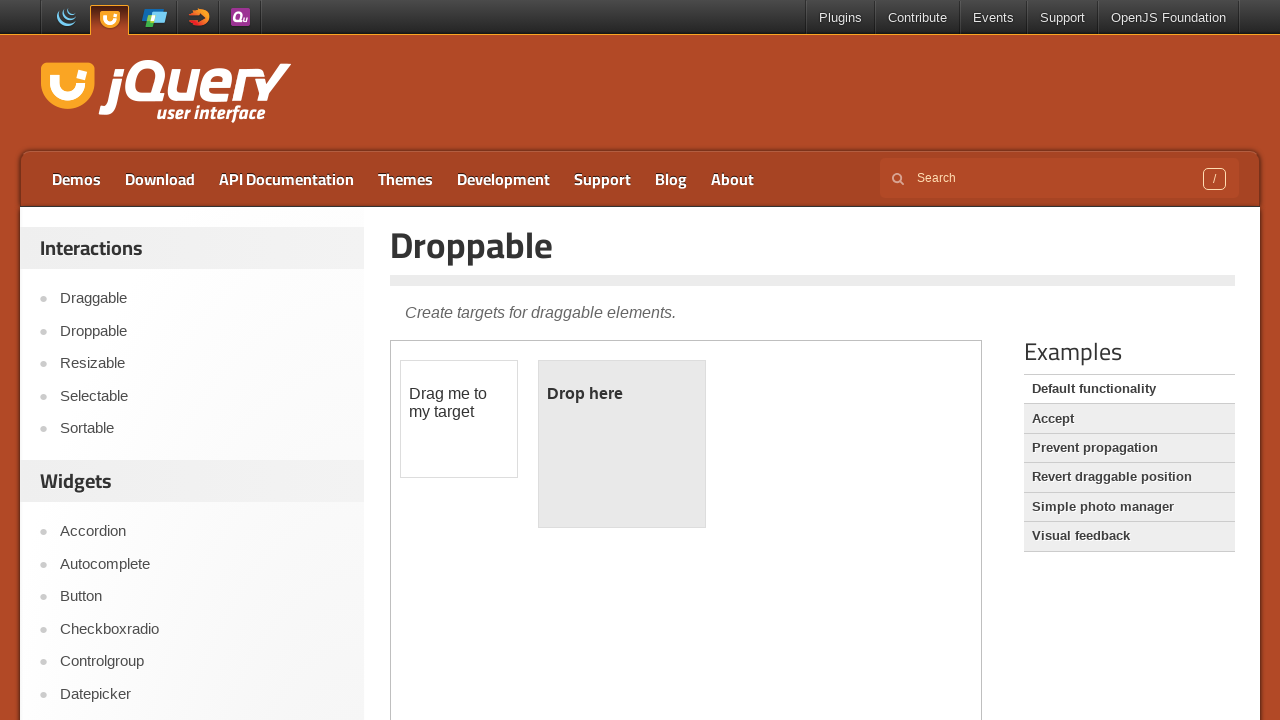

Moved mouse to center of draggable element at (459, 419)
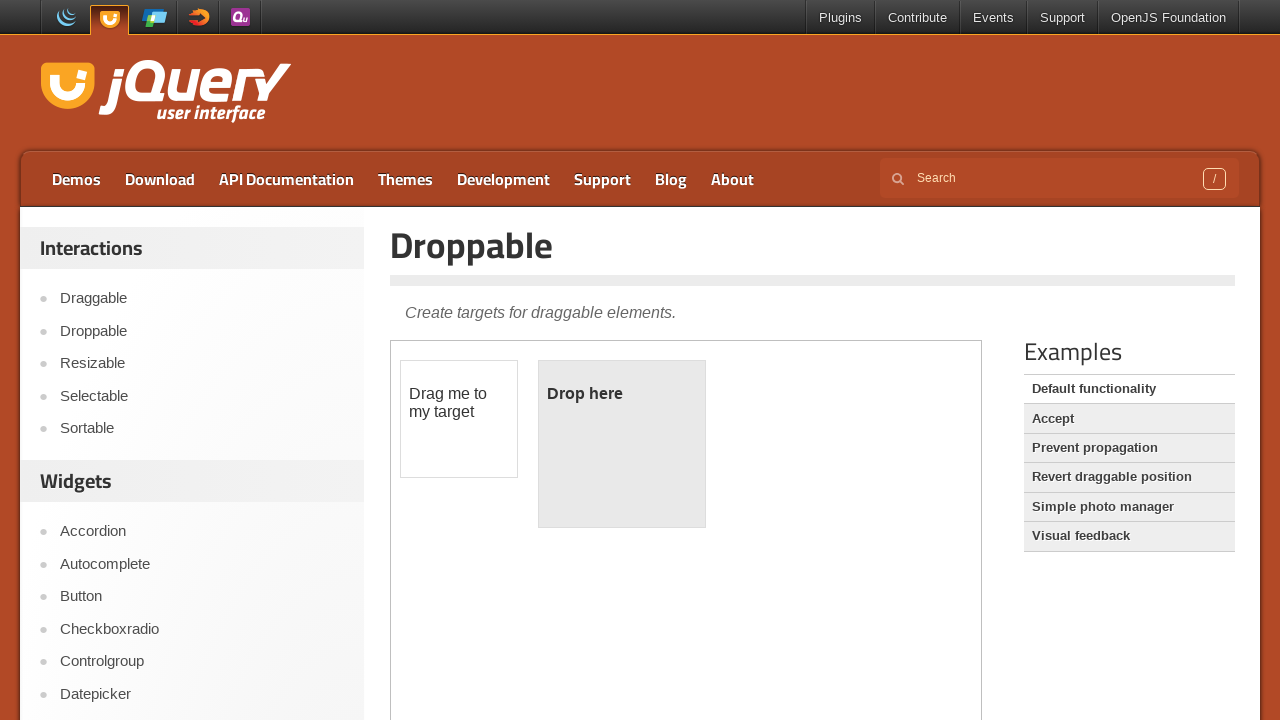

Pressed mouse button down to initiate drag at (459, 419)
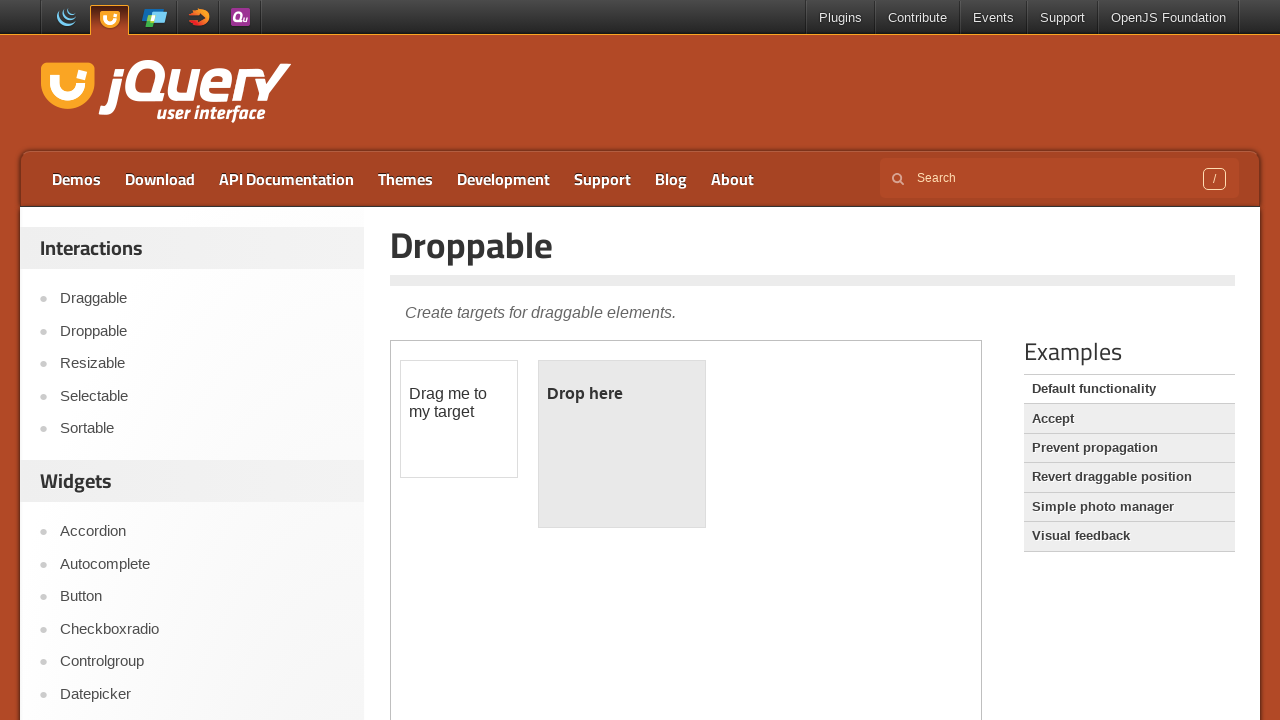

Dragged element 105px right and 25px down at (564, 444)
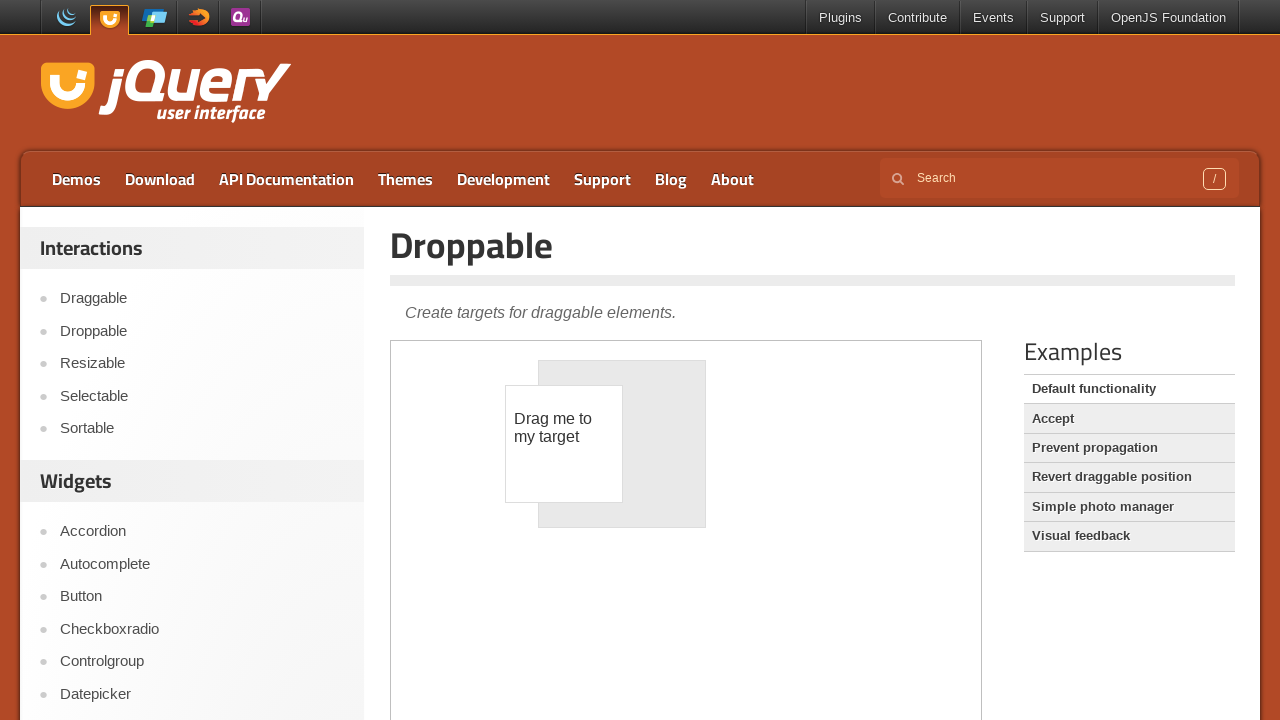

Released mouse button to complete drag-and-drop at (564, 444)
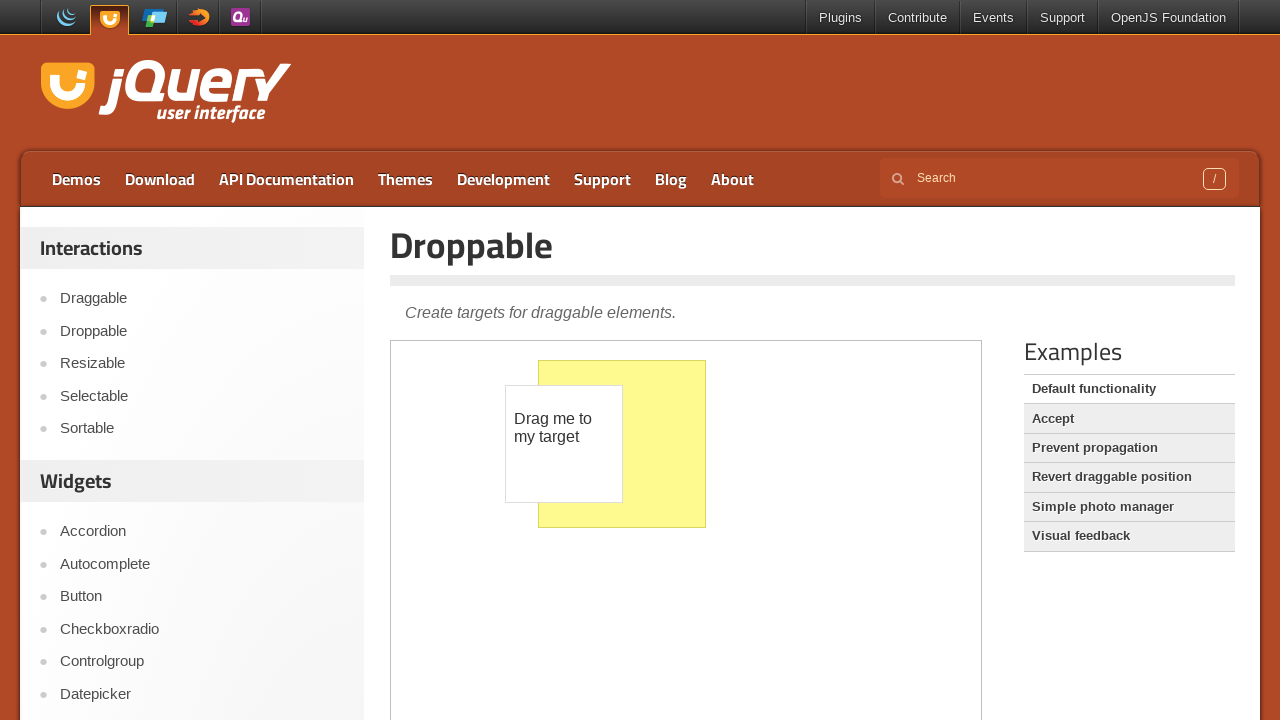

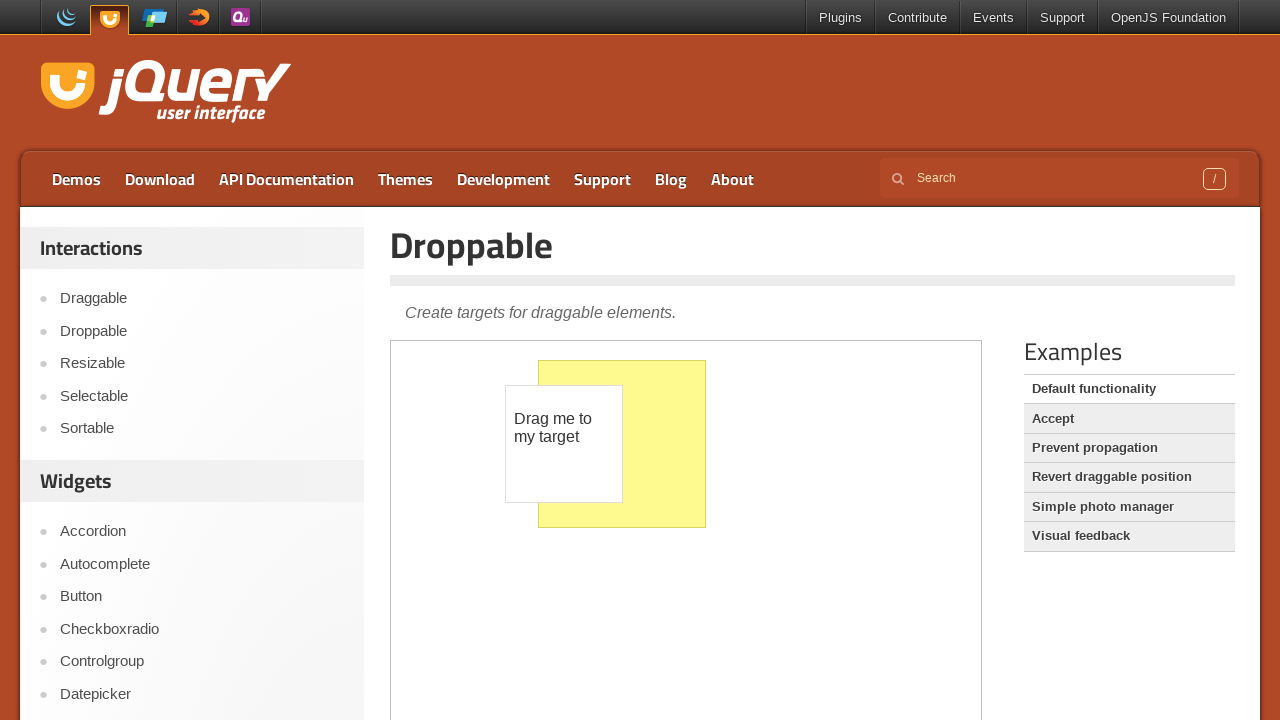